Tests dropdown functionality by selecting options using different methods (by index, by value, by visible text) and verifies the dropdown has exactly 3 options.

Starting URL: https://the-internet.herokuapp.com/dropdown

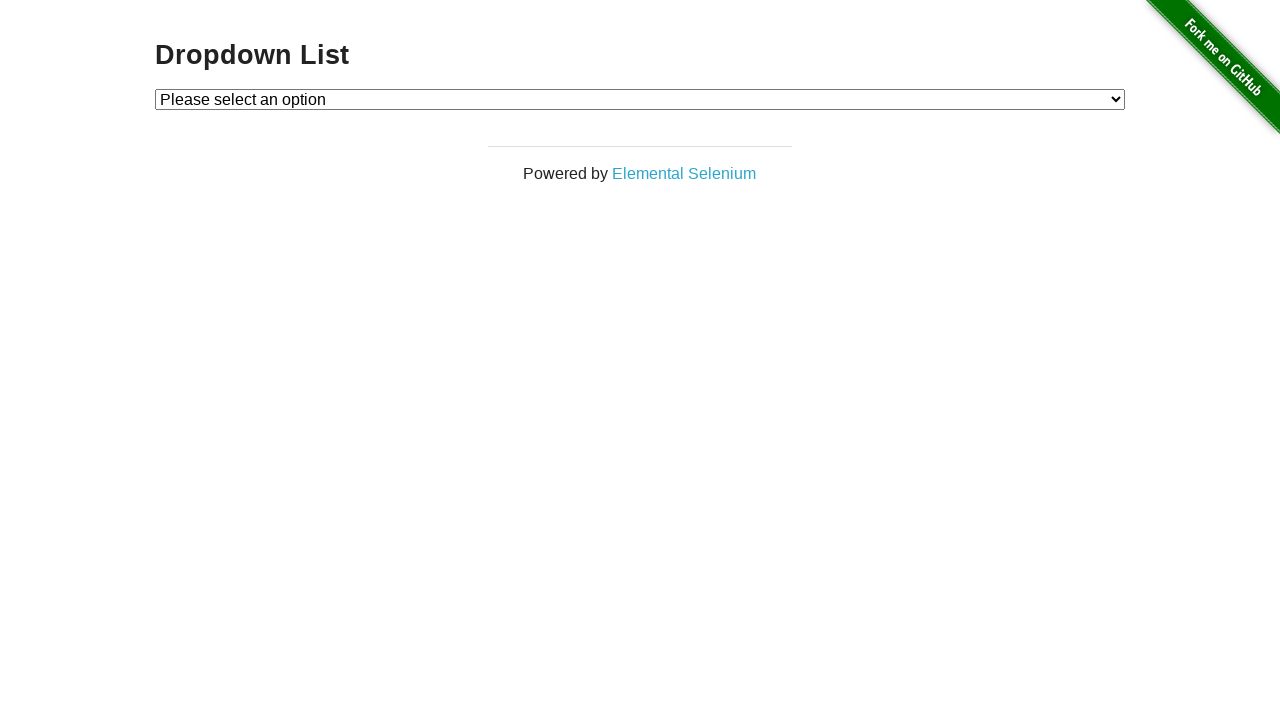

Navigated to dropdown test page
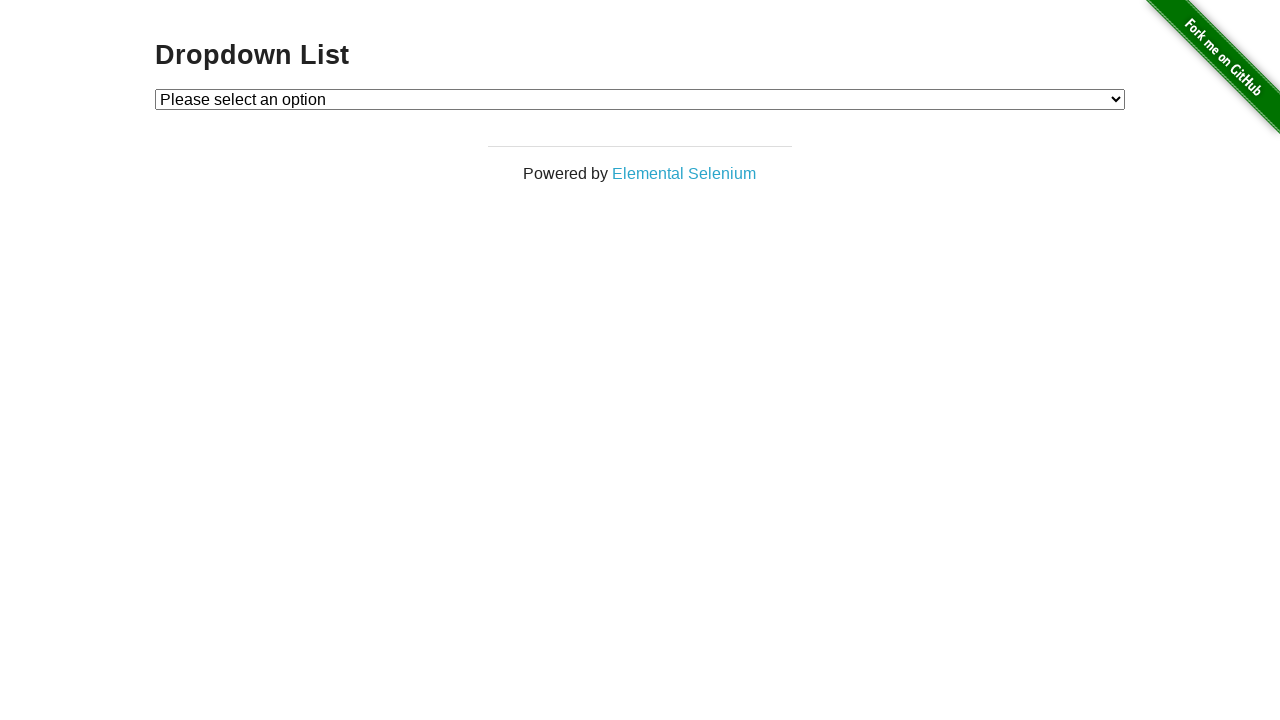

Located dropdown element
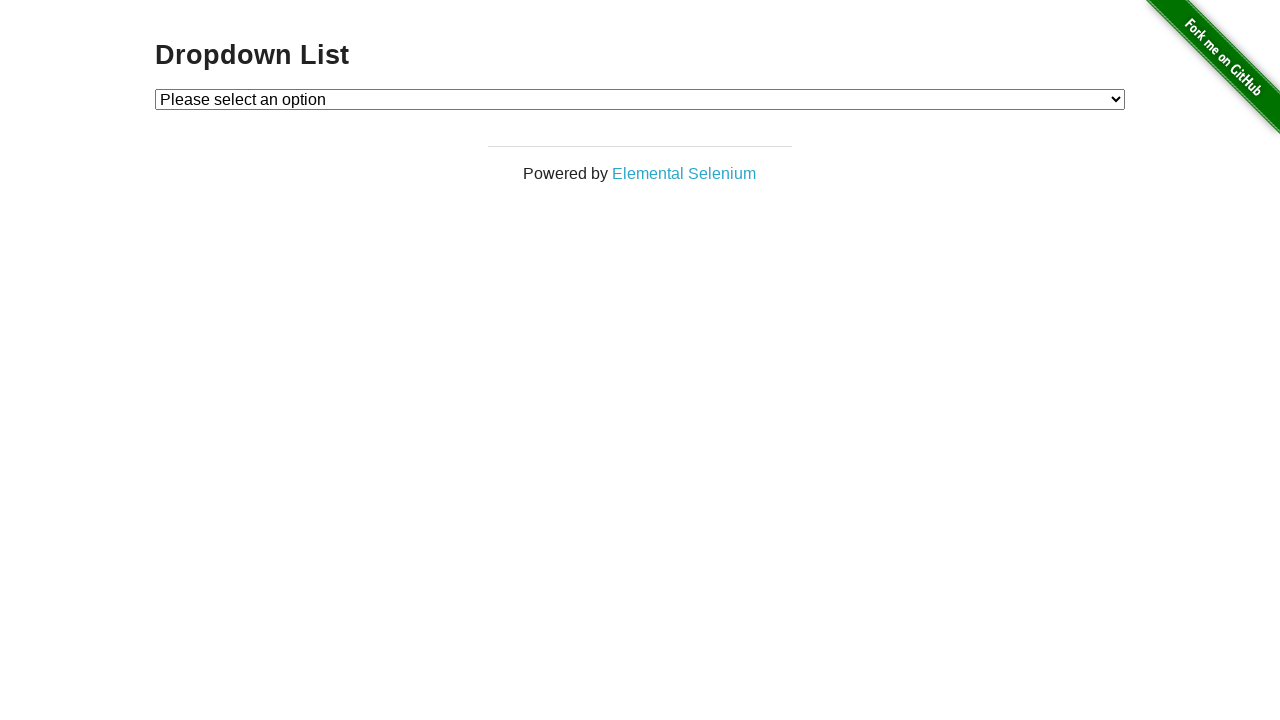

Selected Option 1 by index on #dropdown
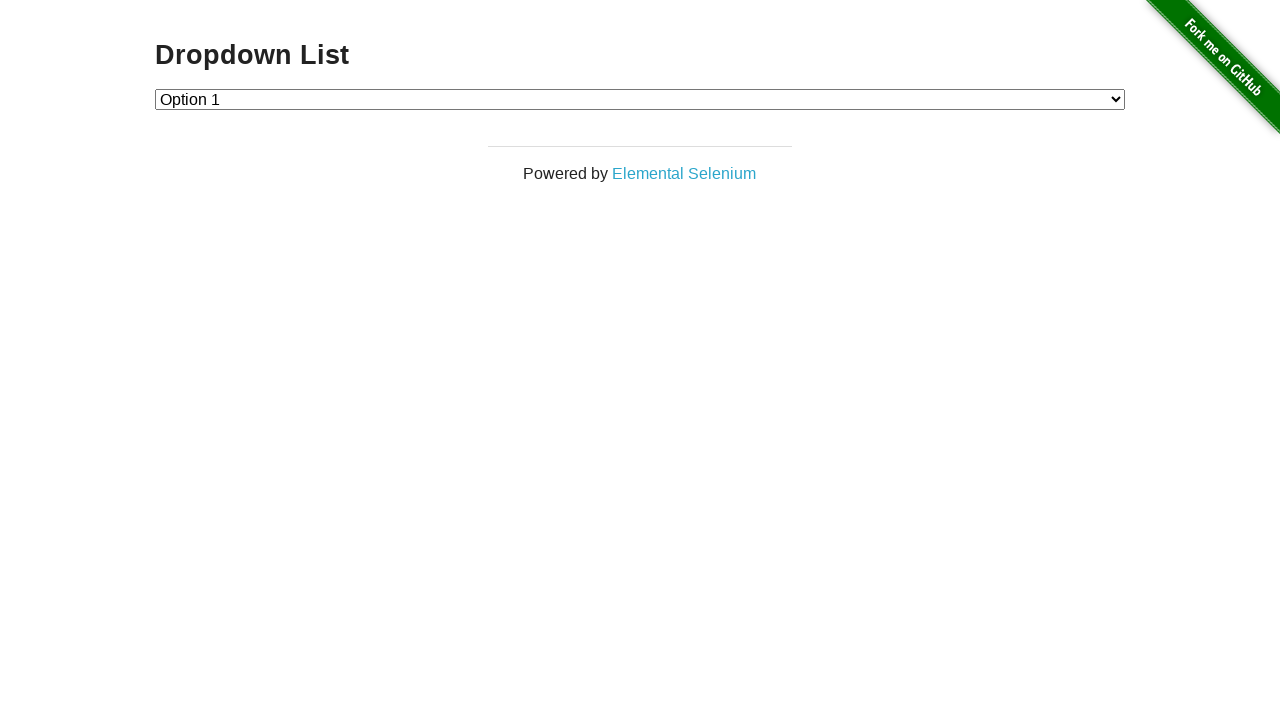

Retrieved selected text: Option 1
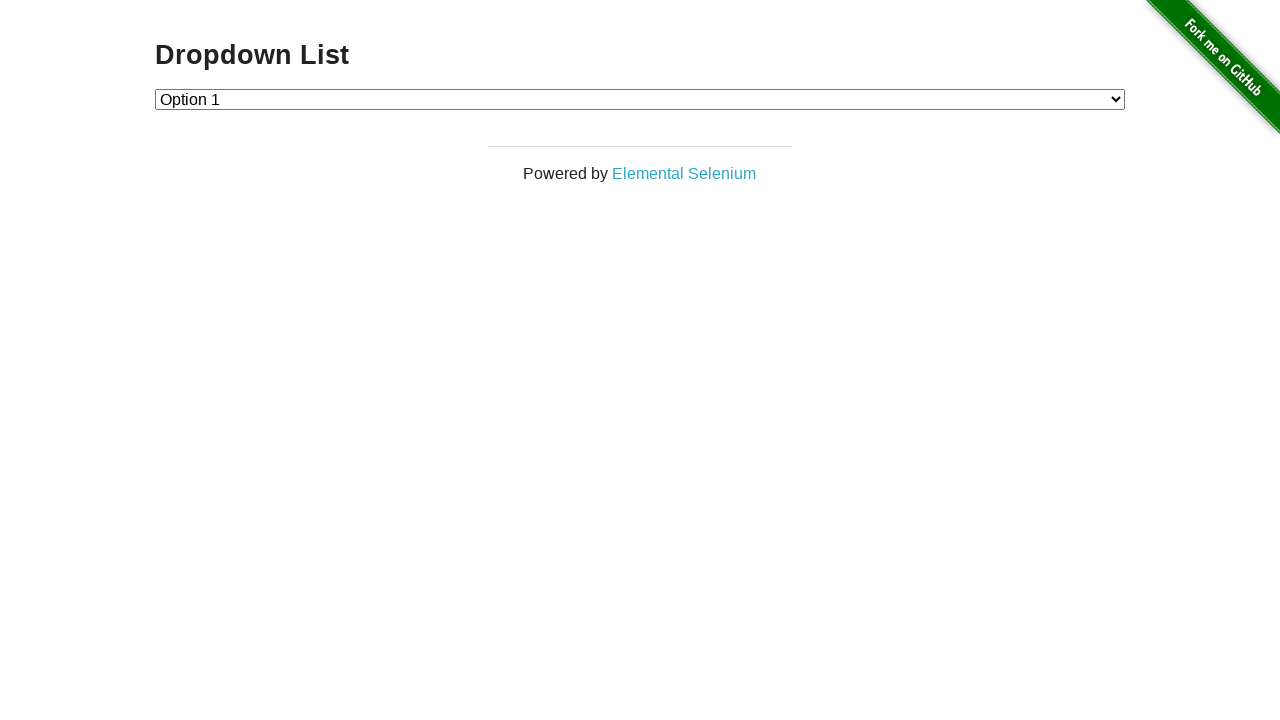

Selected Option 2 by value on #dropdown
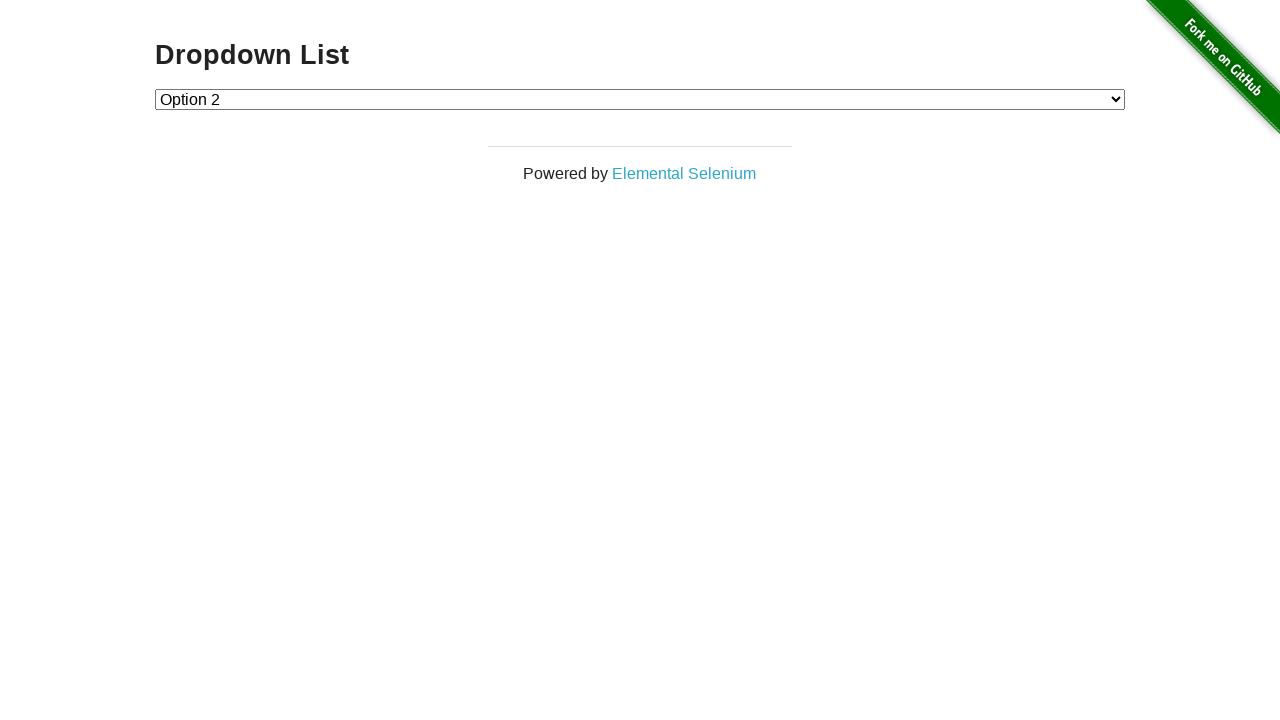

Retrieved selected text: Option 2
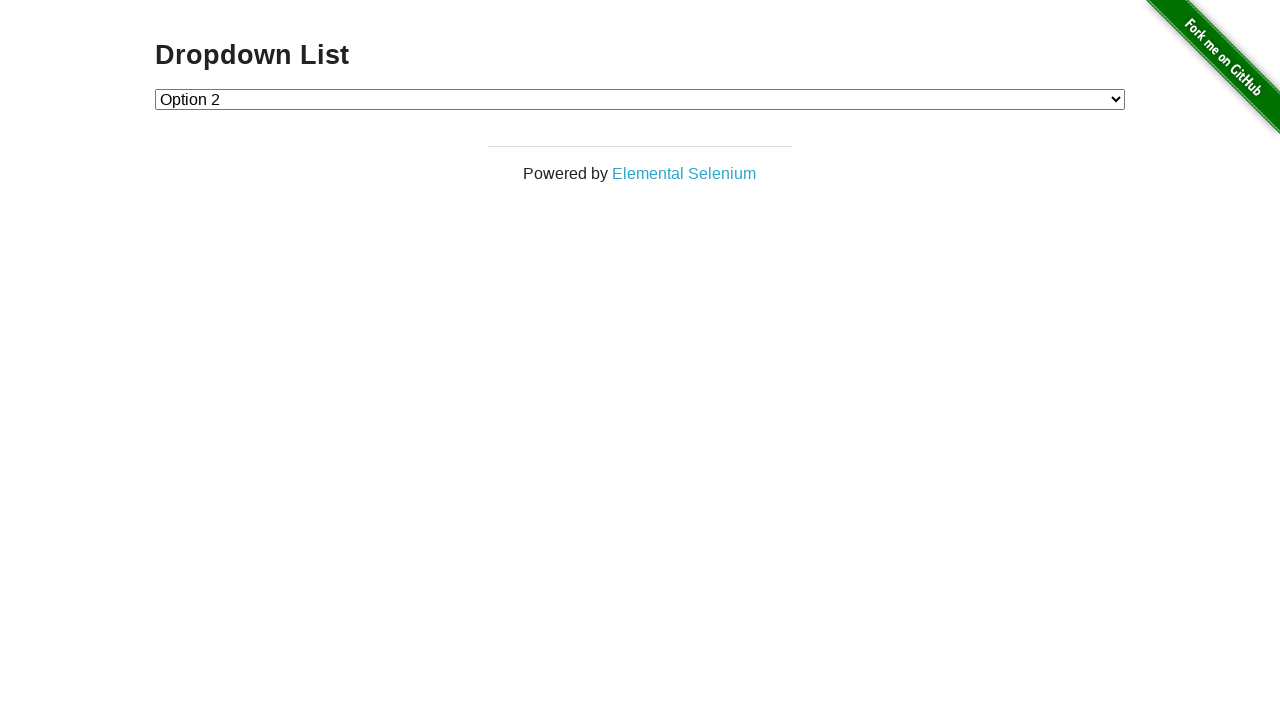

Selected Option 1 by visible text label on #dropdown
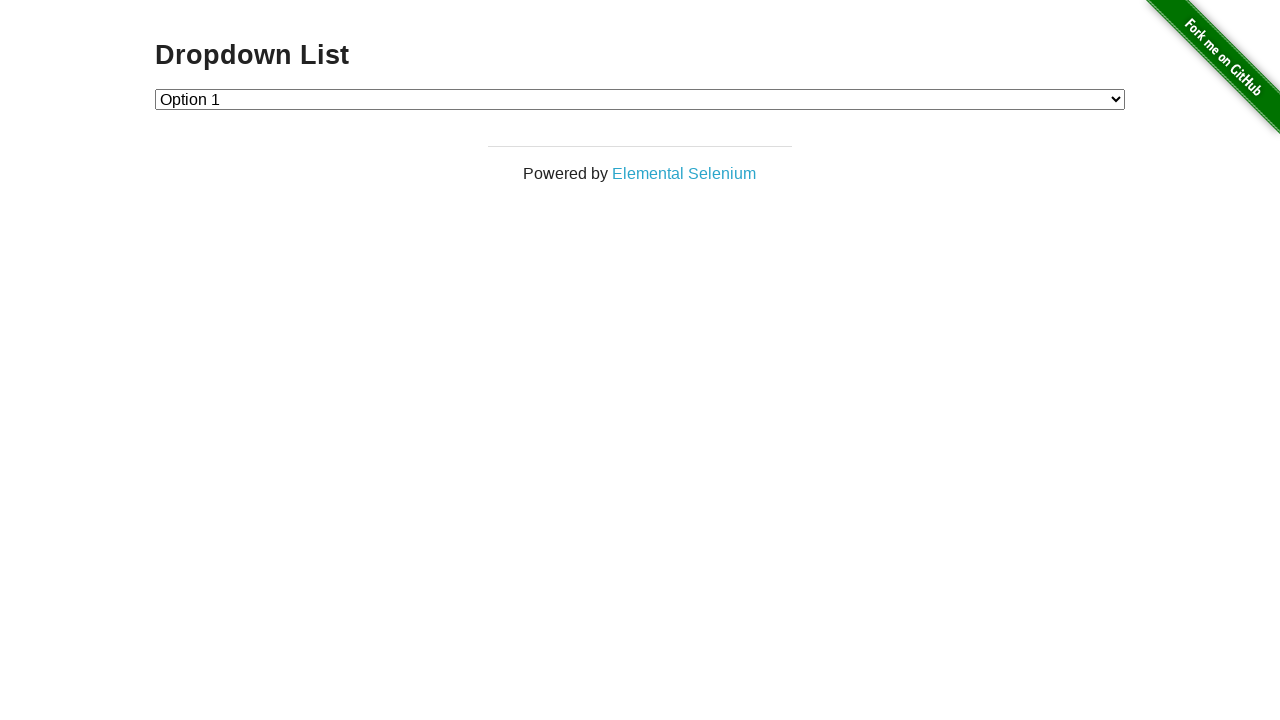

Retrieved selected text: Option 1
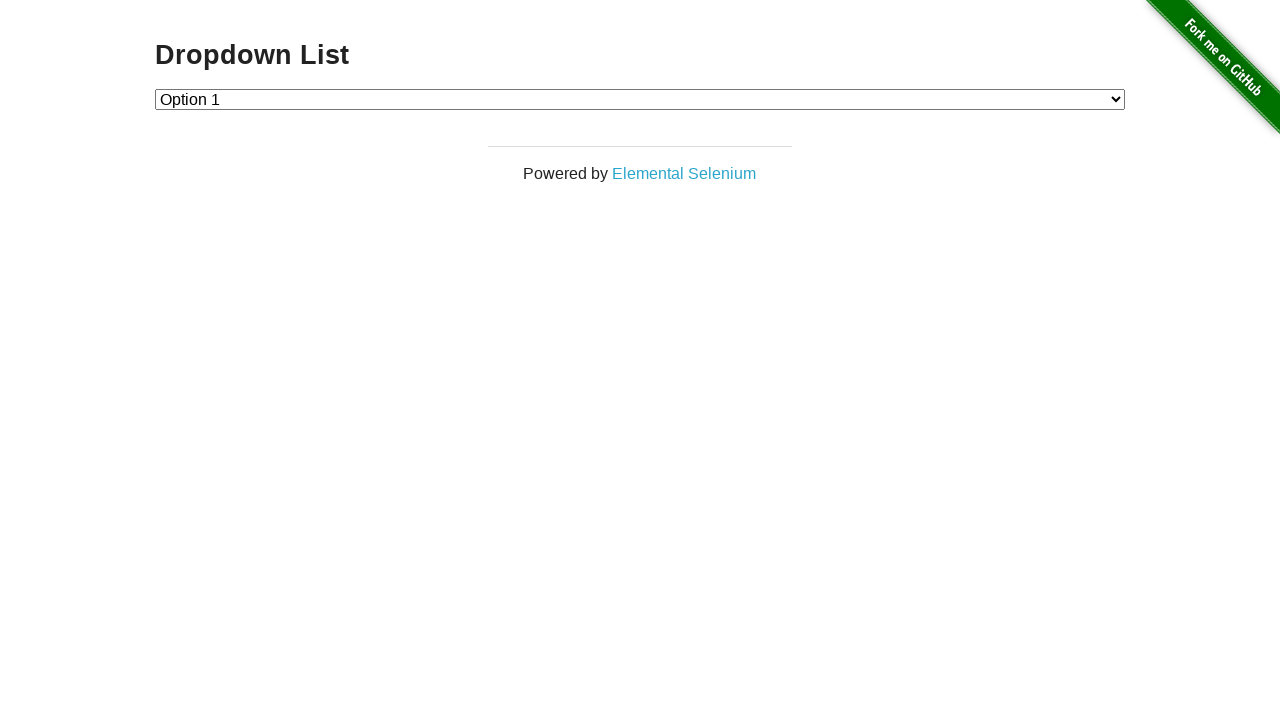

Retrieved all dropdown options
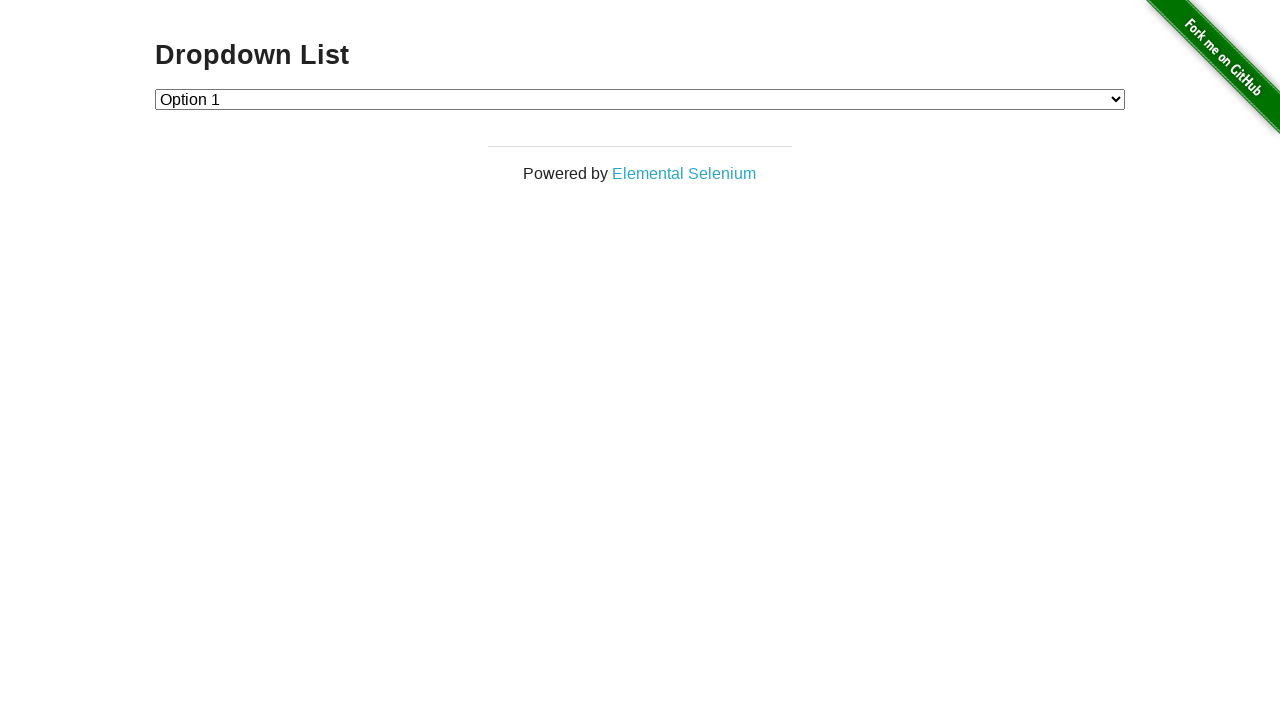

Extracted option texts: ['Please select an option', 'Option 1', 'Option 2']
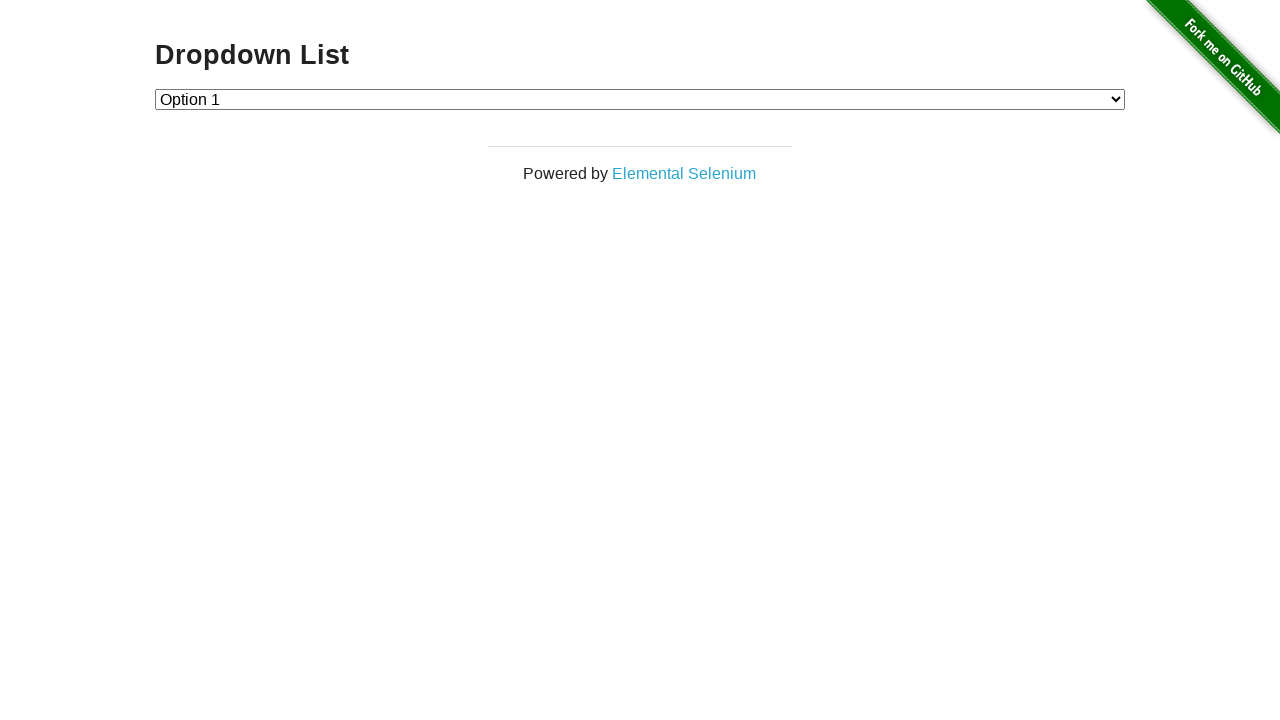

Verified dropdown has exactly 3 options
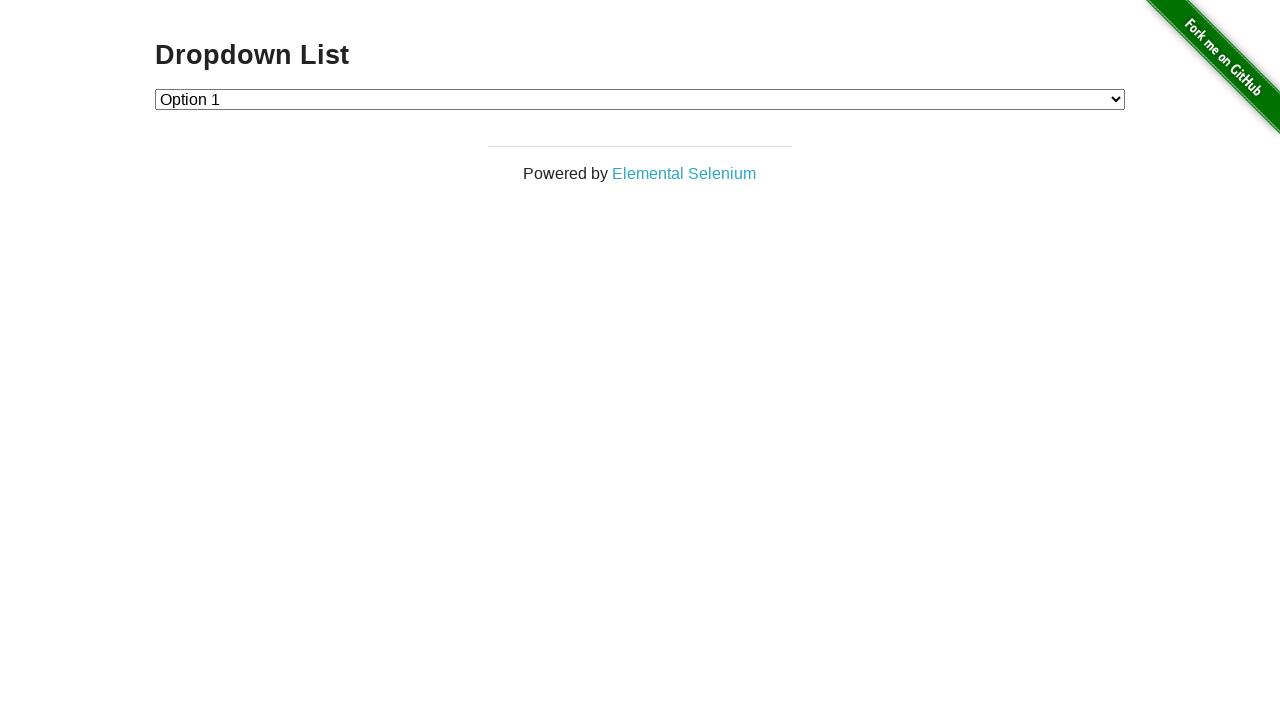

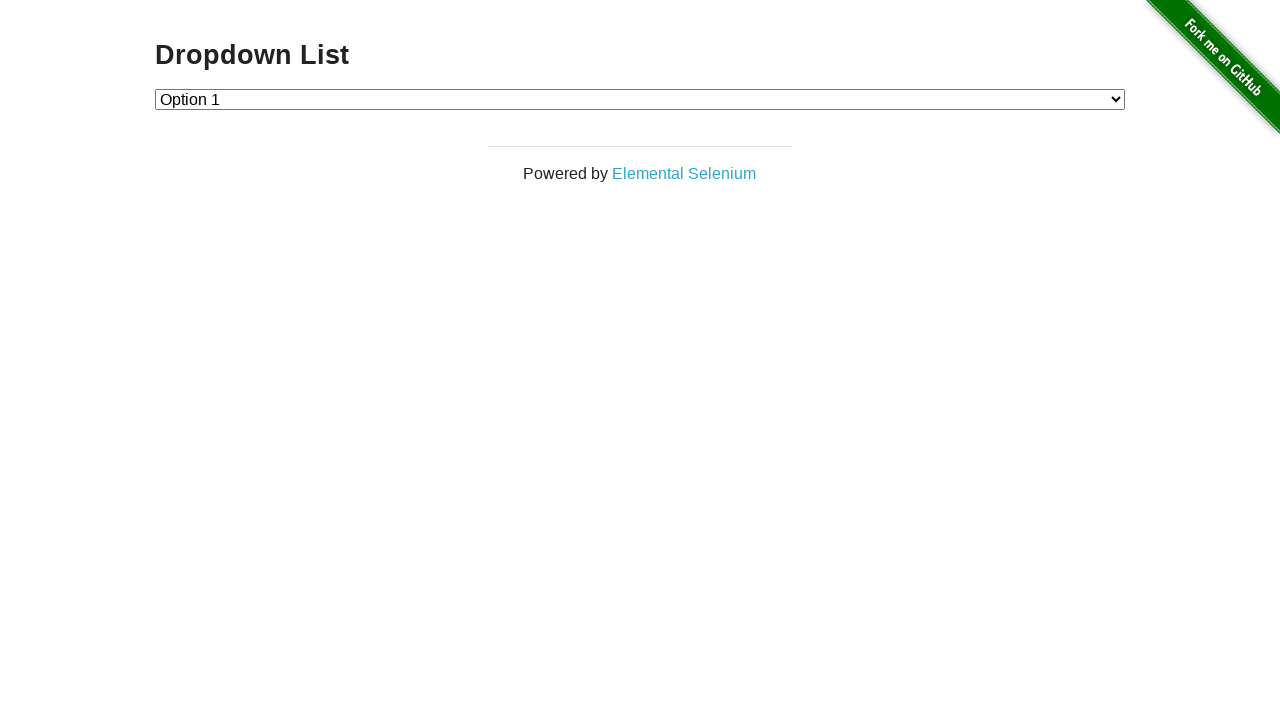